Tests a web form by entering text into a text box and clicking the submit button, then verifies the confirmation message appears

Starting URL: https://www.selenium.dev/selenium/web/web-form.html

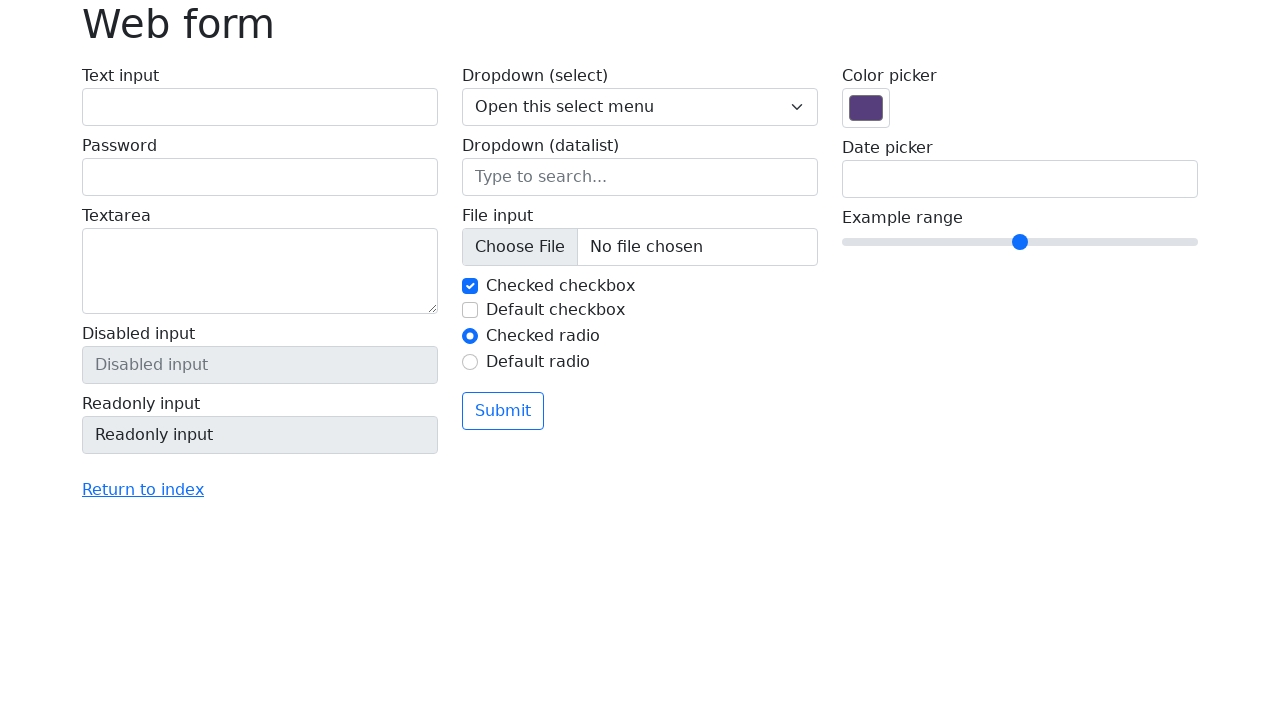

Filled text input field with 'Selenium' on input[name='my-text']
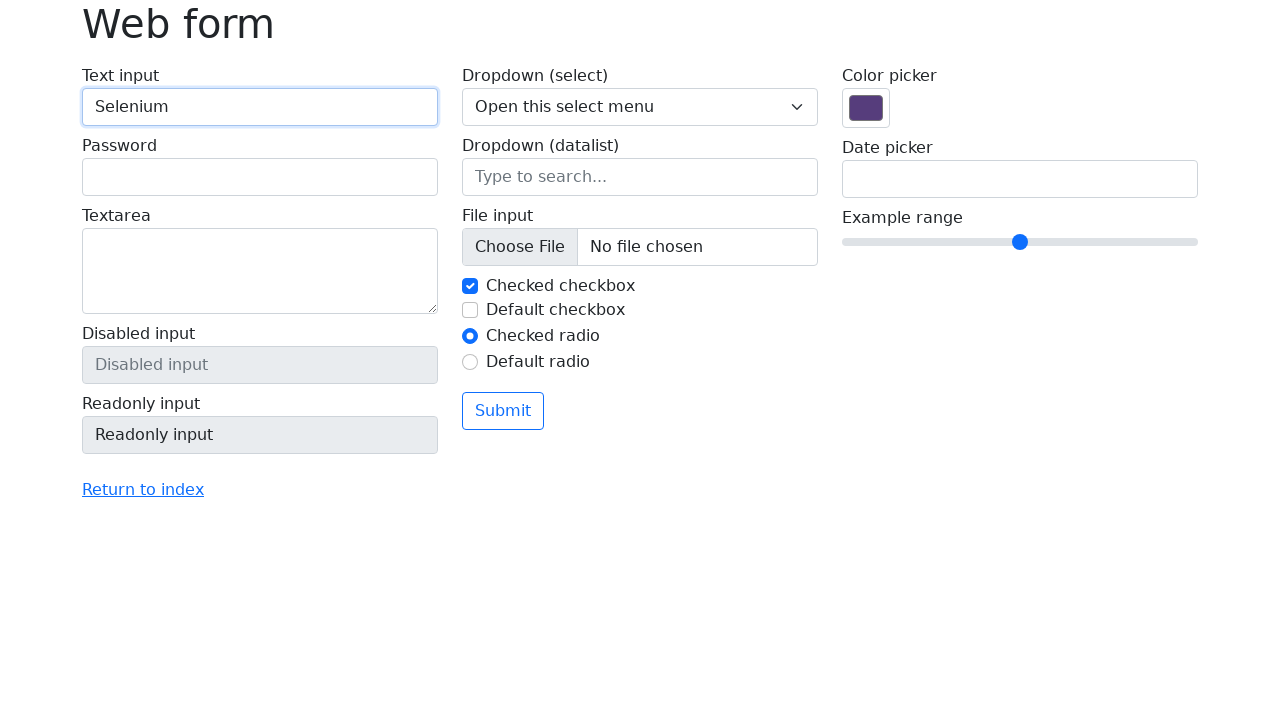

Clicked the submit button at (503, 411) on button
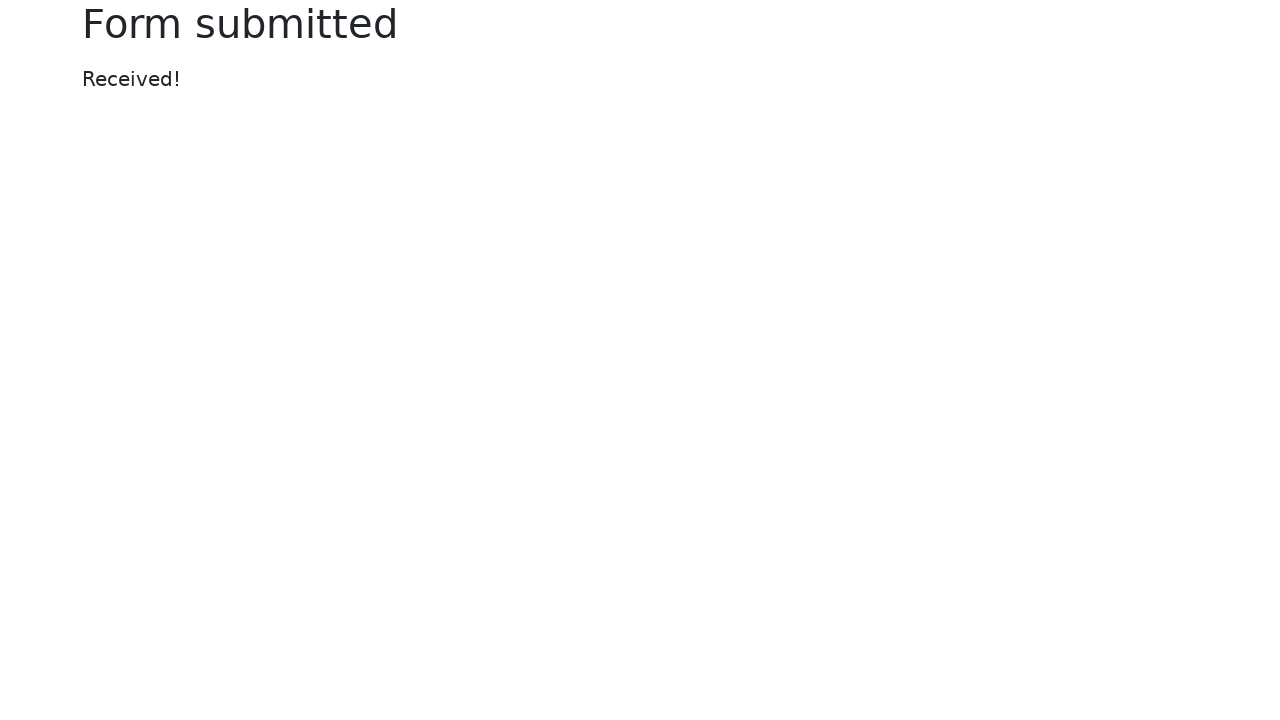

Confirmation message appeared on the page
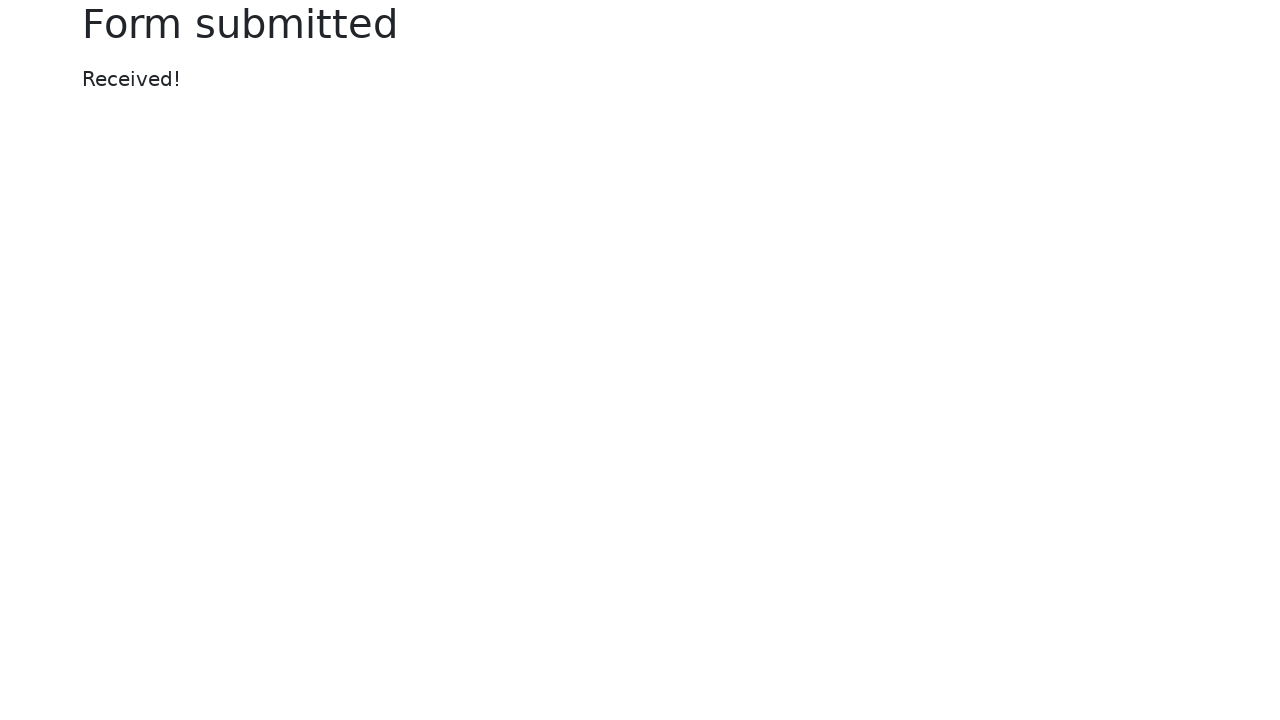

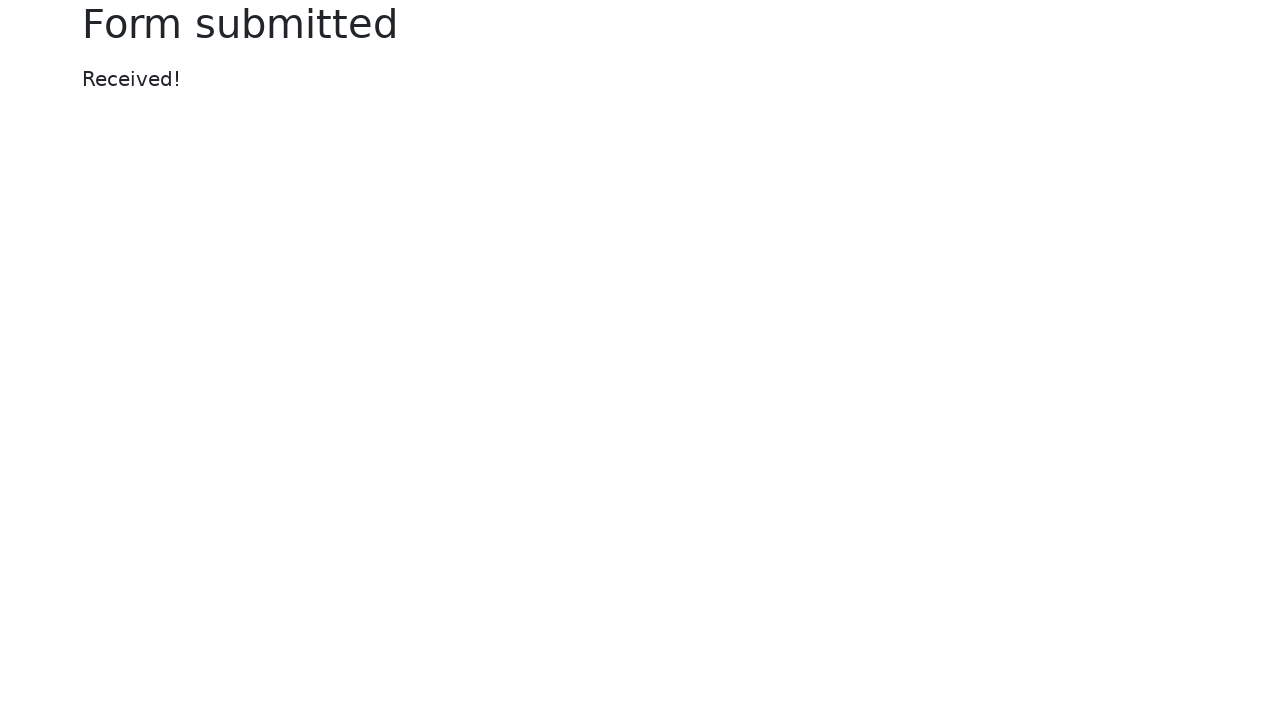